Tests the mileage calculator by entering origin and destination addresses, clicking the calculate button, and waiting for the distance results to display.

Starting URL: https://www.mapdevelopers.com/mileage_calculator.php

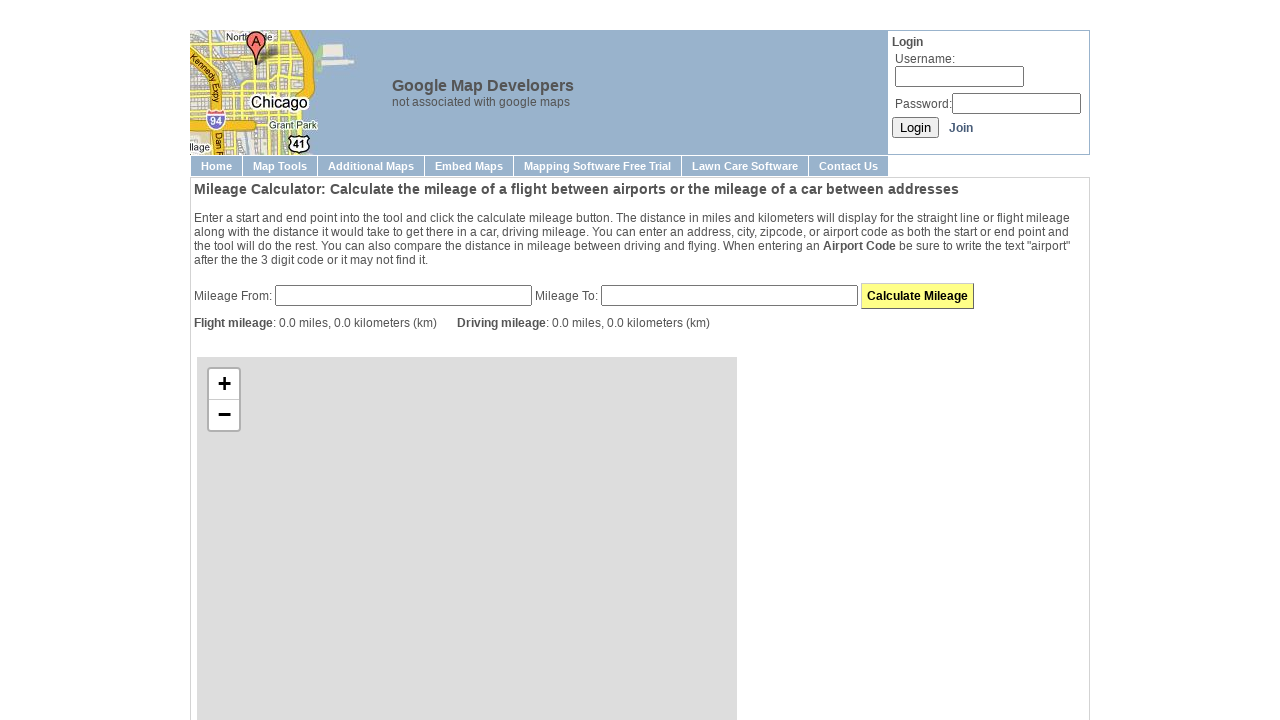

Cleared origin input field on #fromInput
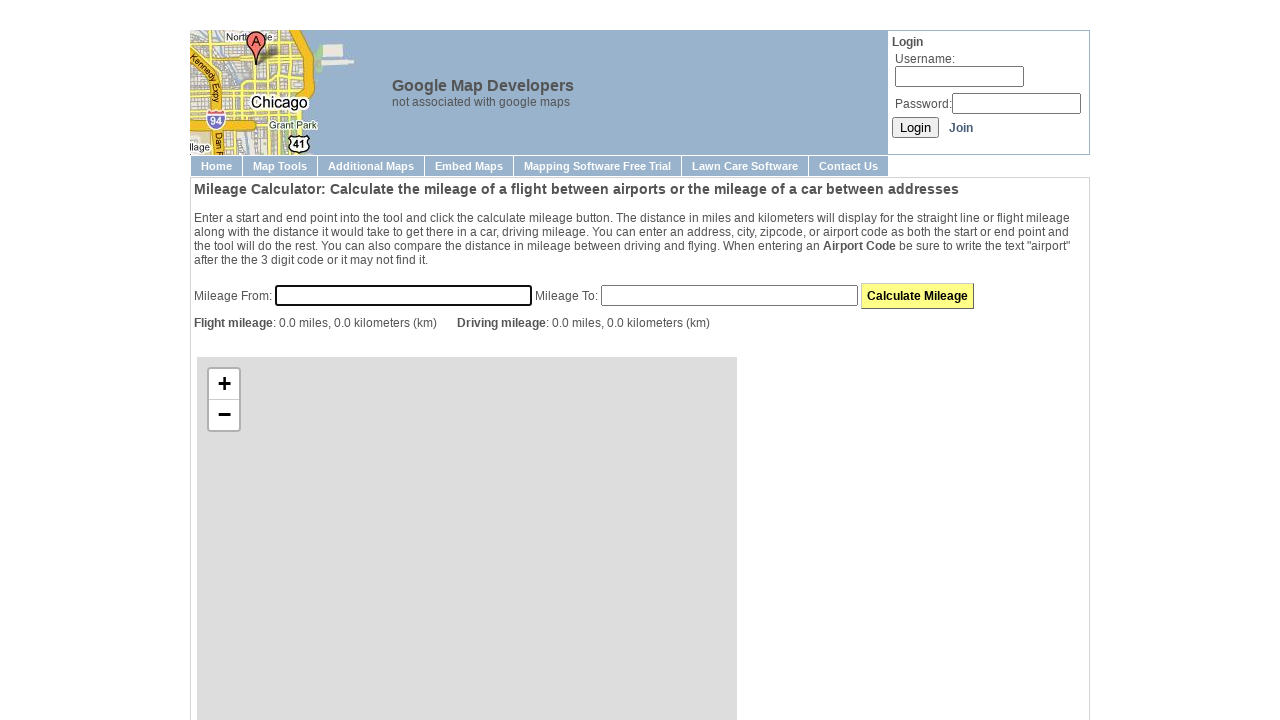

Filled origin input field with 'New York, NY' on #fromInput
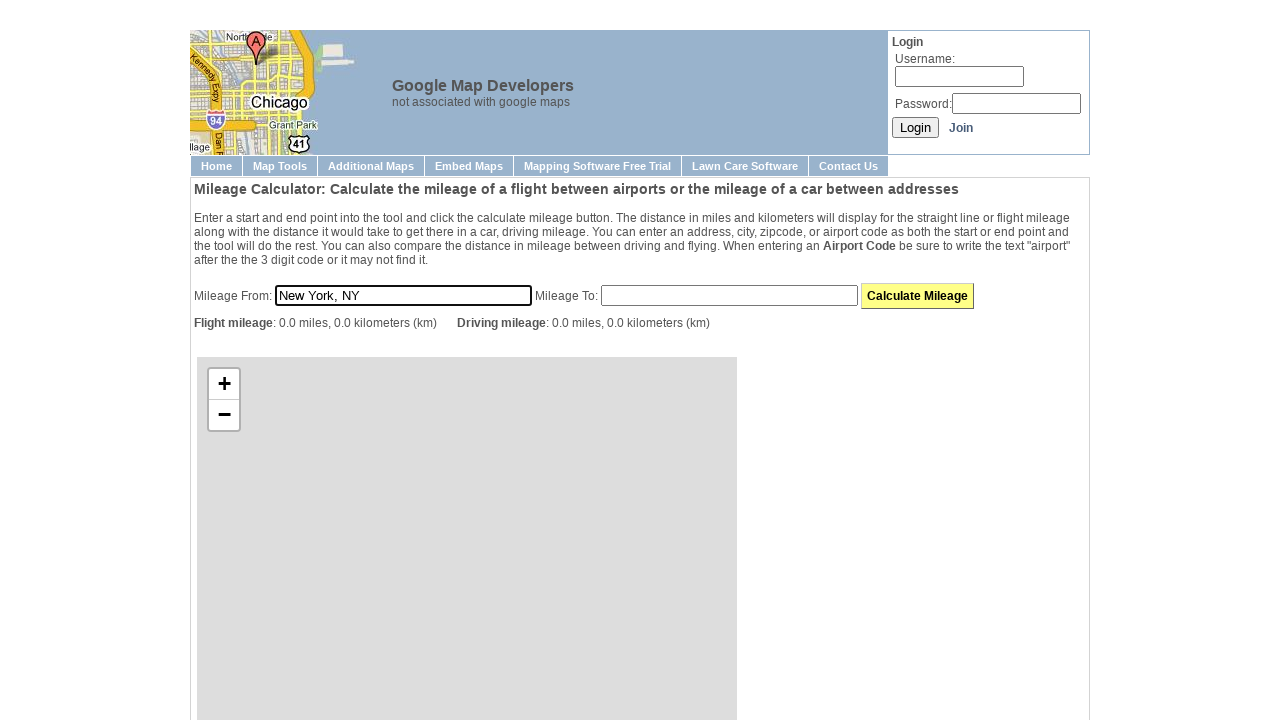

Cleared destination input field on #toInput
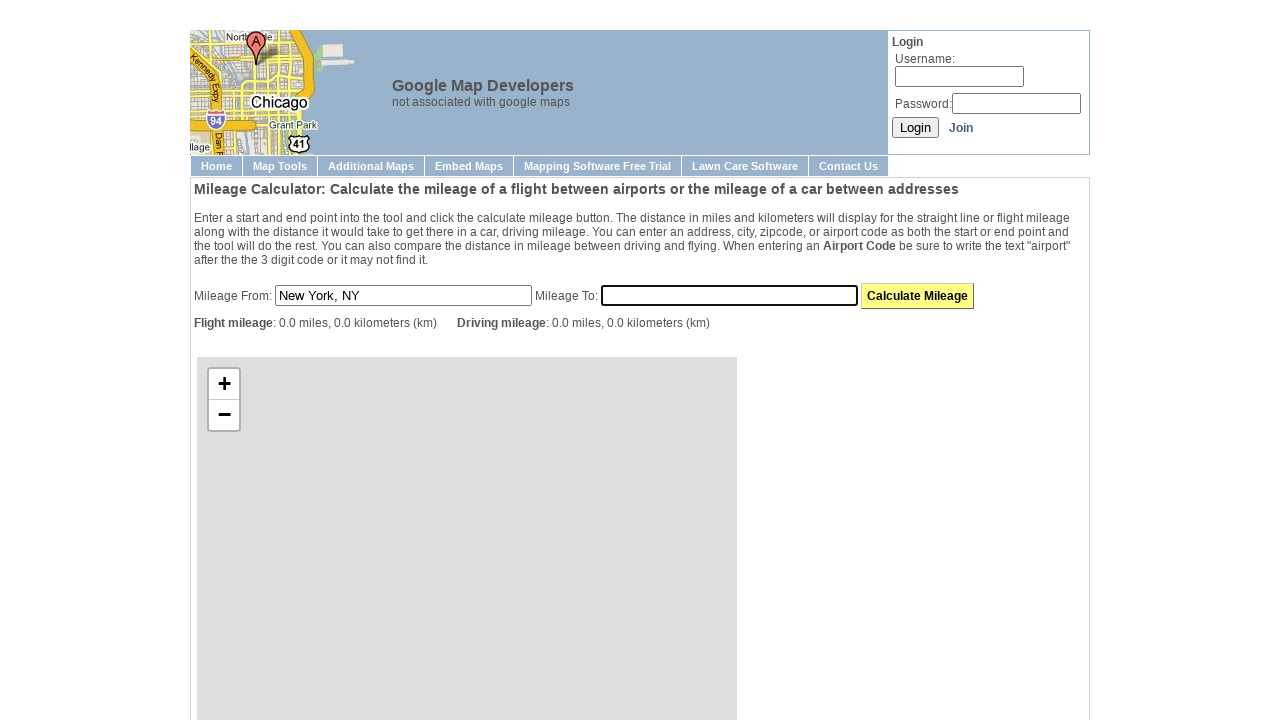

Filled destination input field with 'Los Angeles, CA' on #toInput
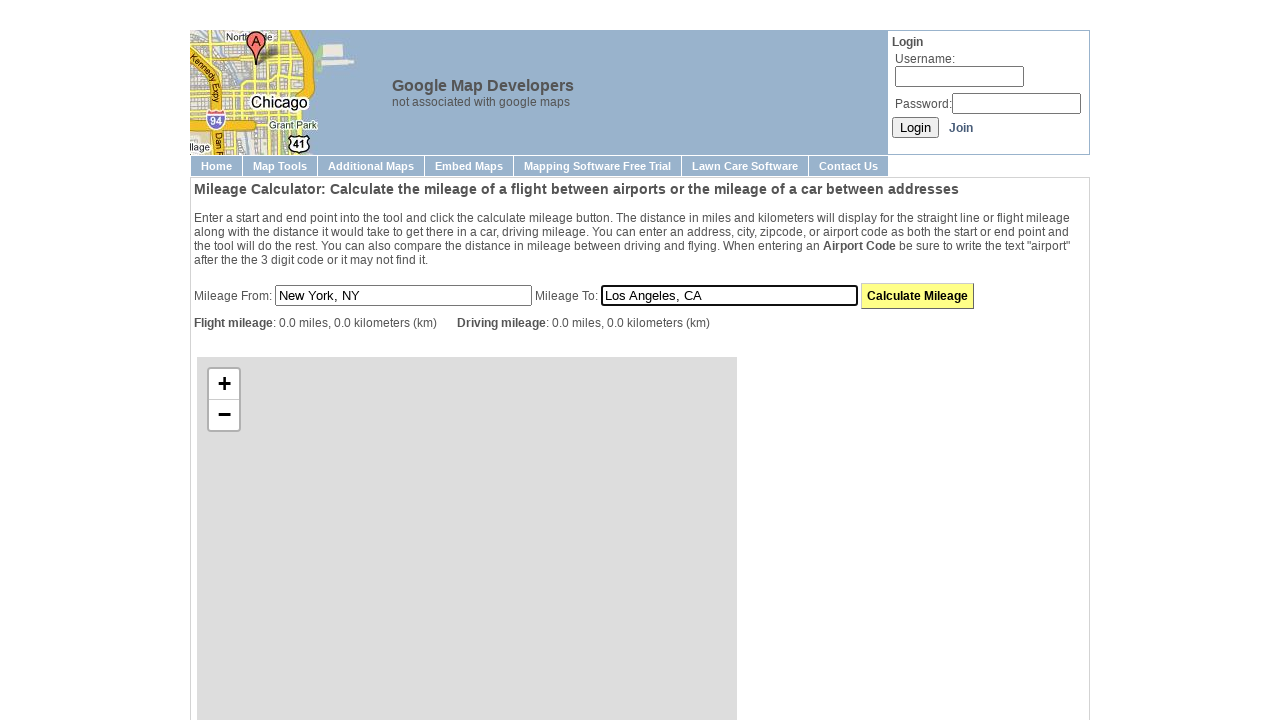

Clicked the calculate button at (918, 296) on .link_button >> nth=0
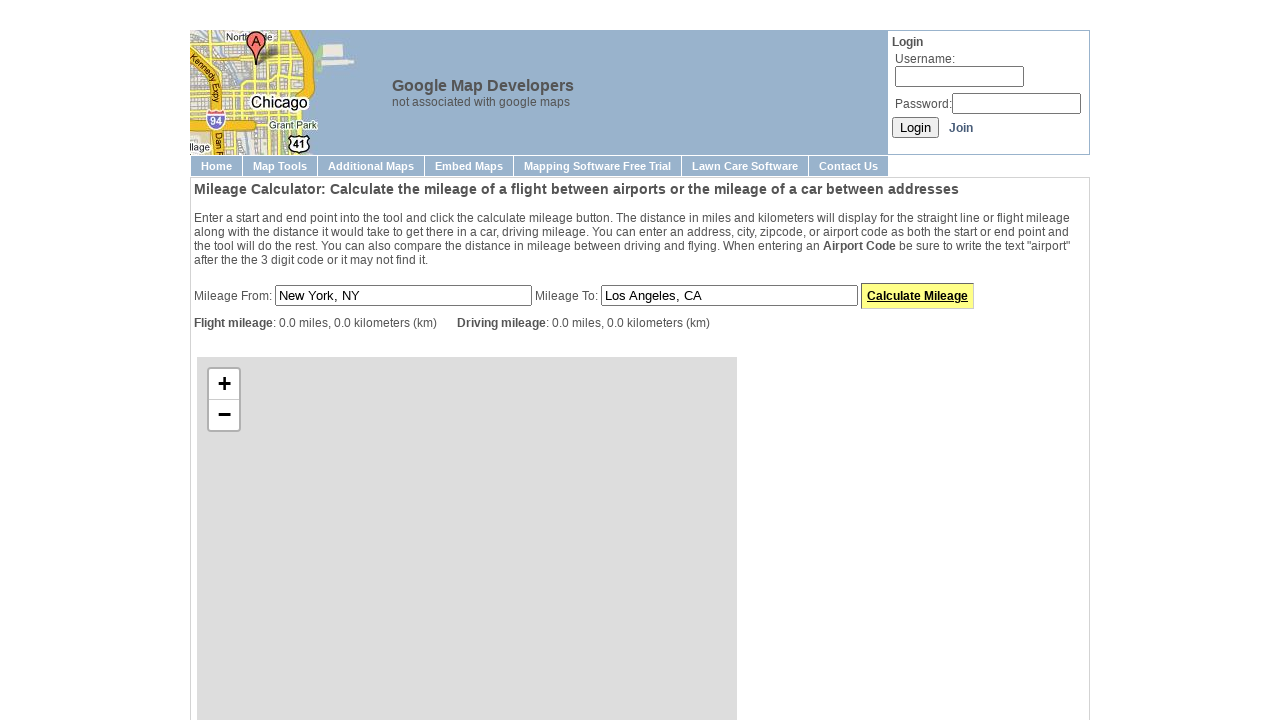

Flight distance result appeared
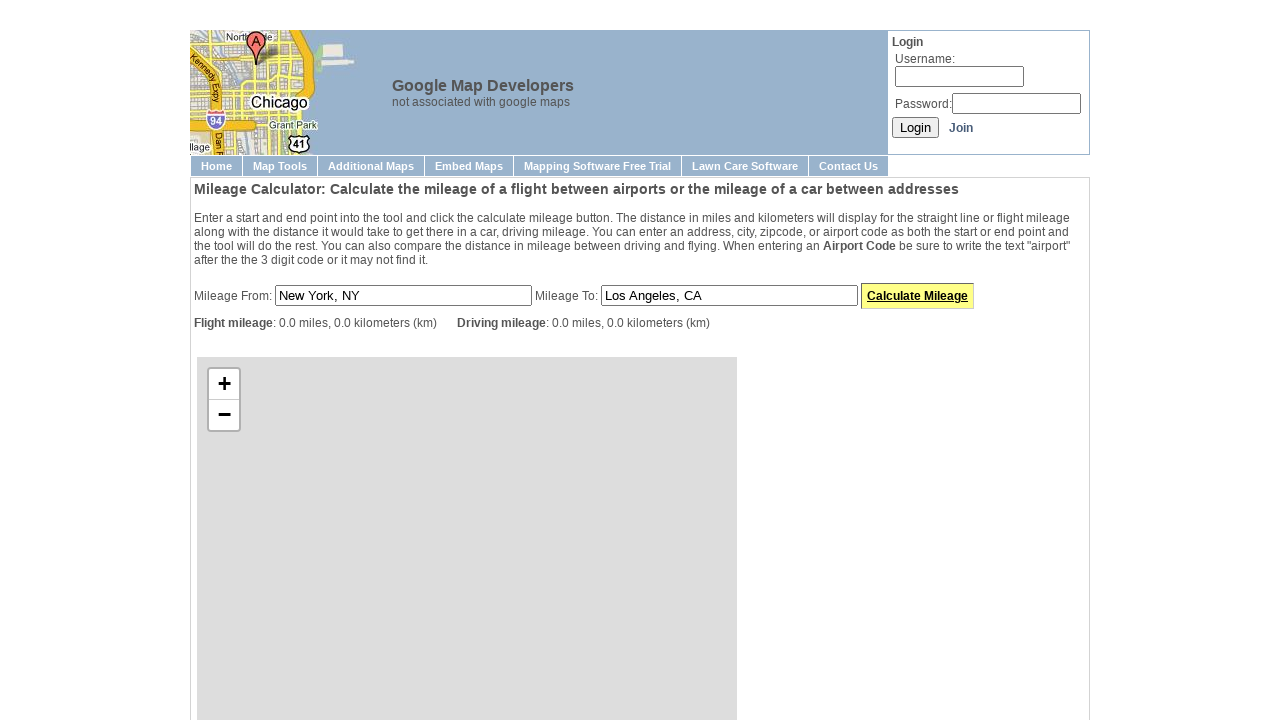

Car distance result appeared
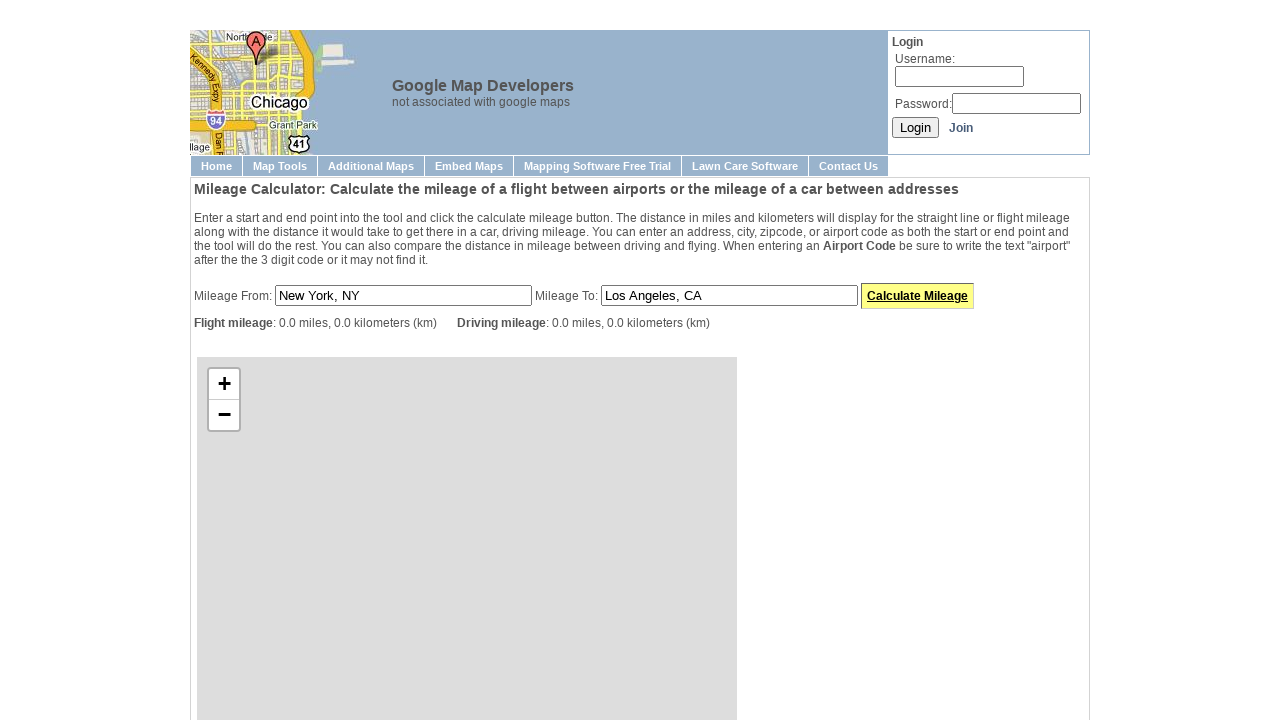

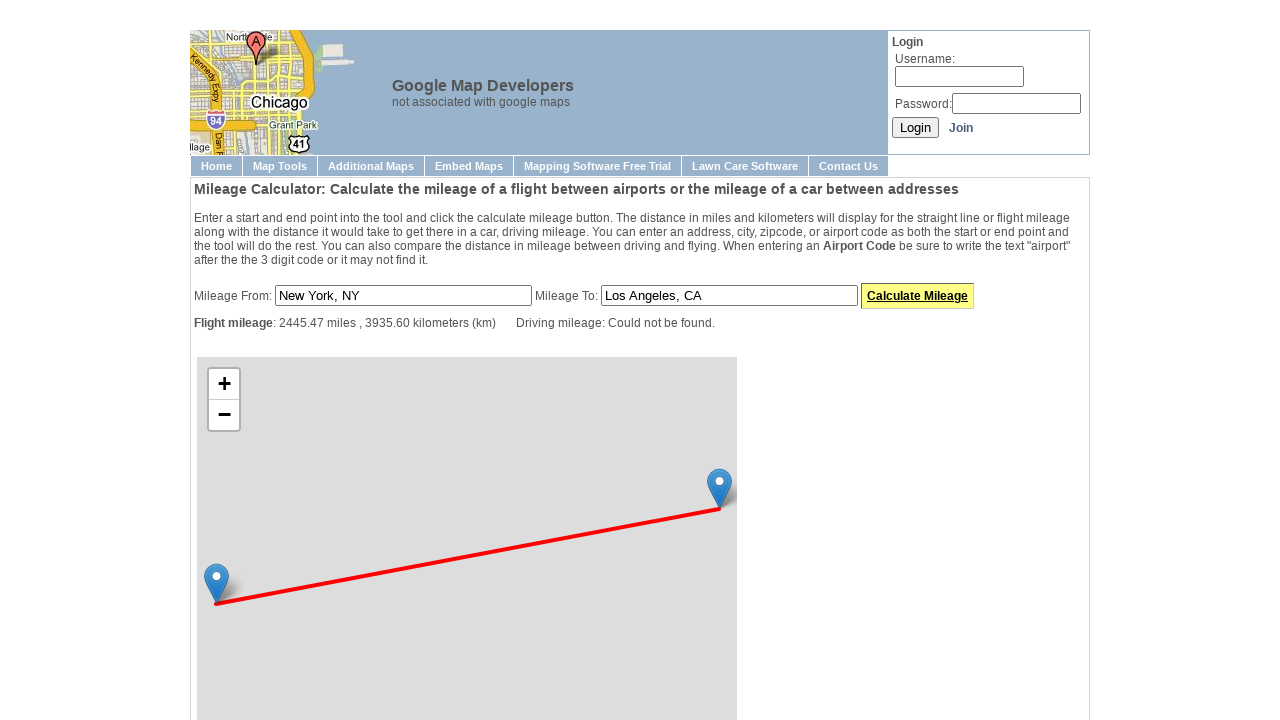